Tests the forgot password functionality by navigating to the forgot password page, entering an email address, and submitting the form to request a password reset.

Starting URL: http://the-internet.herokuapp.com/

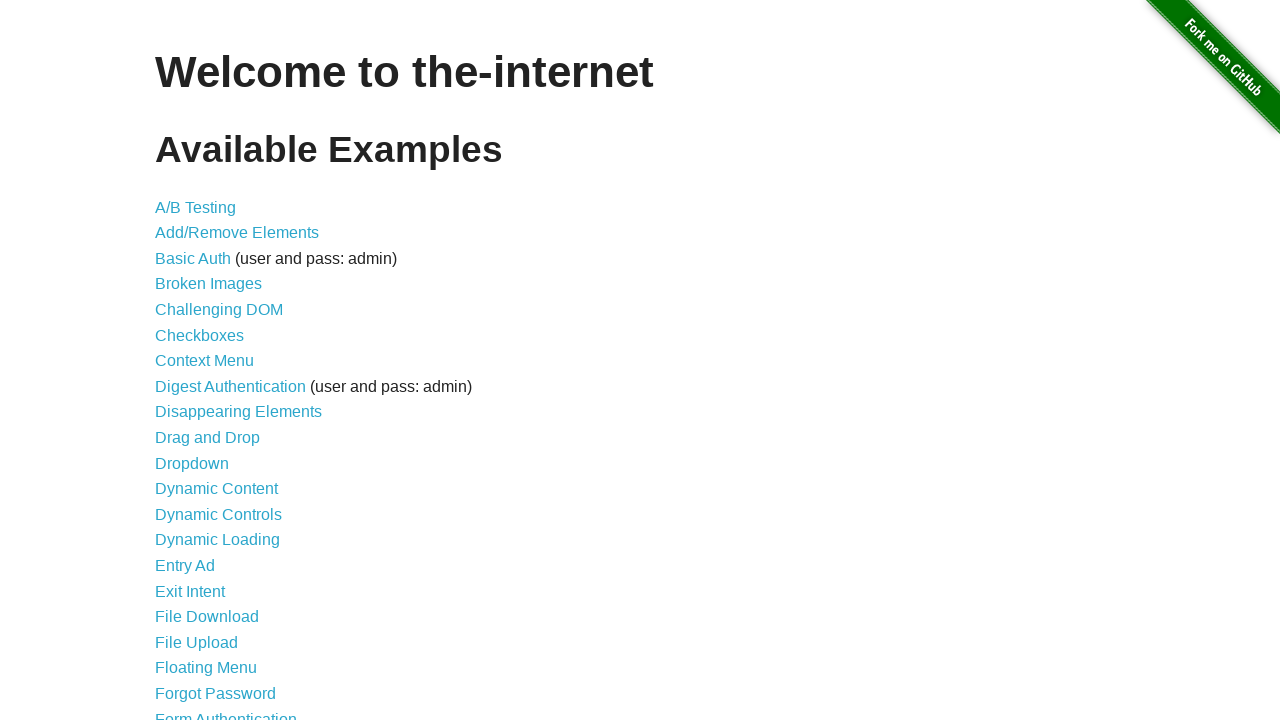

Navigated to the-internet.herokuapp.com
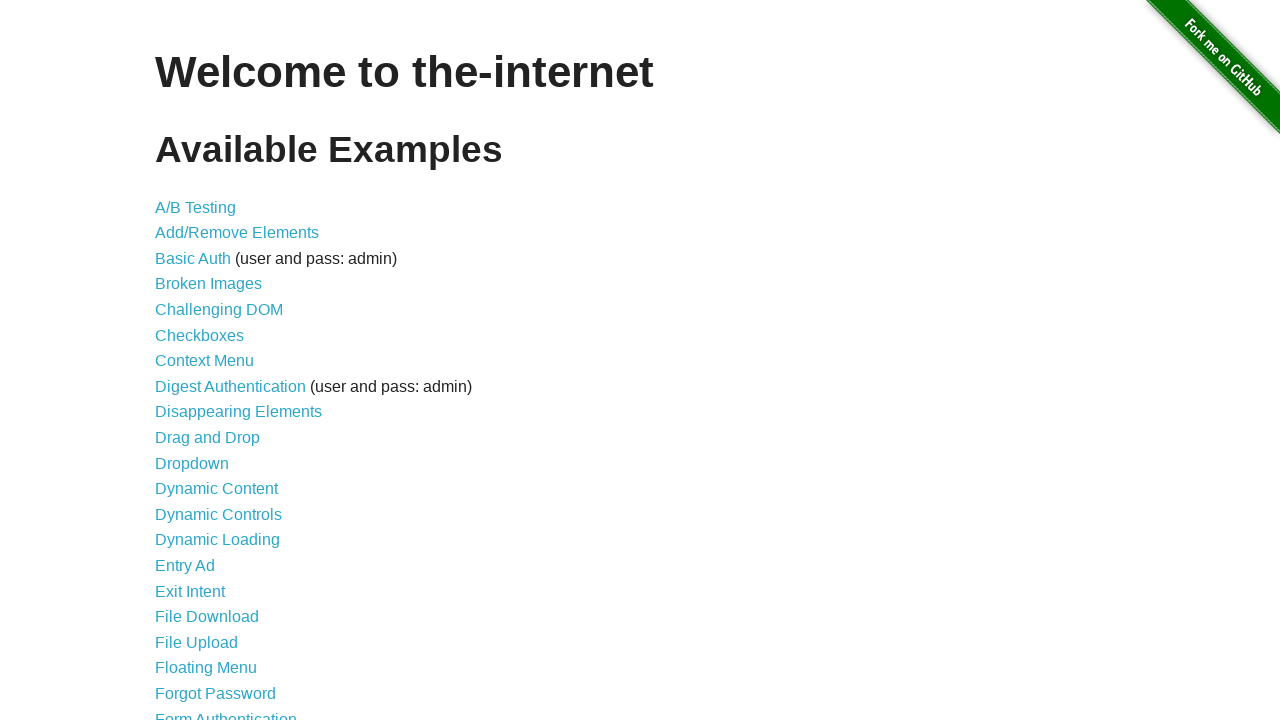

Clicked on 'Forgot Password' link at (216, 693) on text=Forgot Password
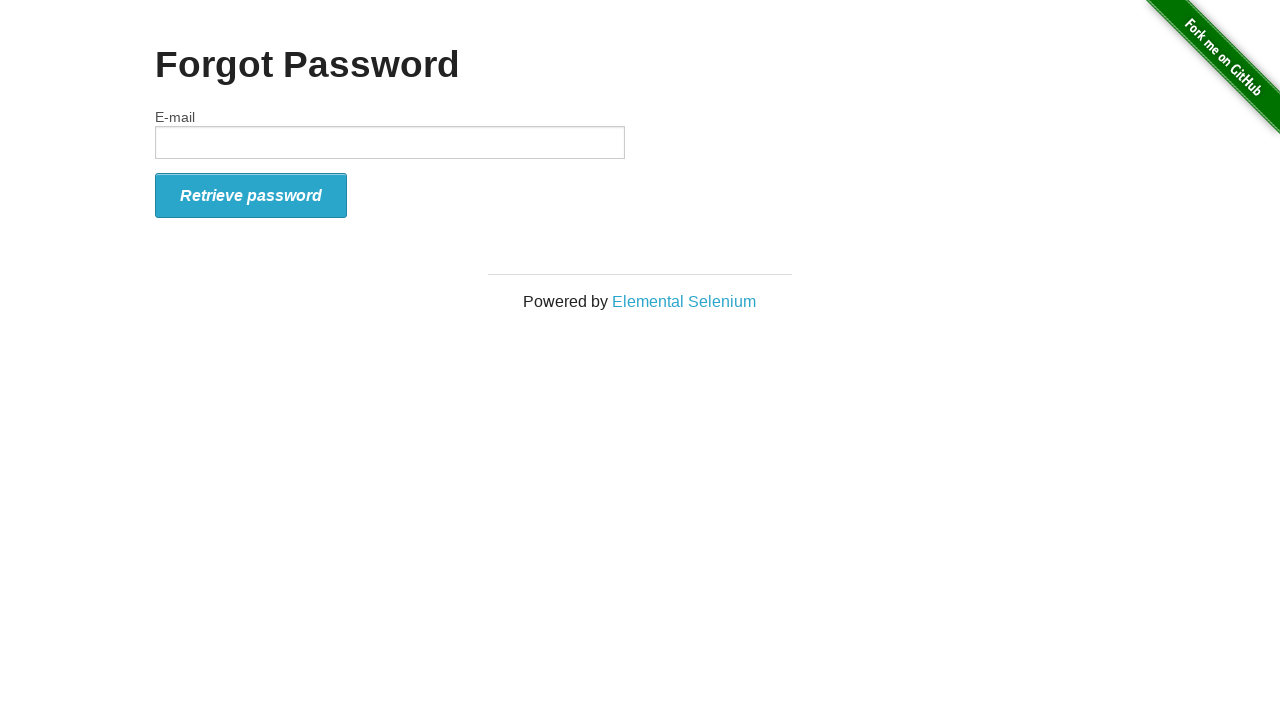

Entered email address 'test@gmail.com' in email field on #email
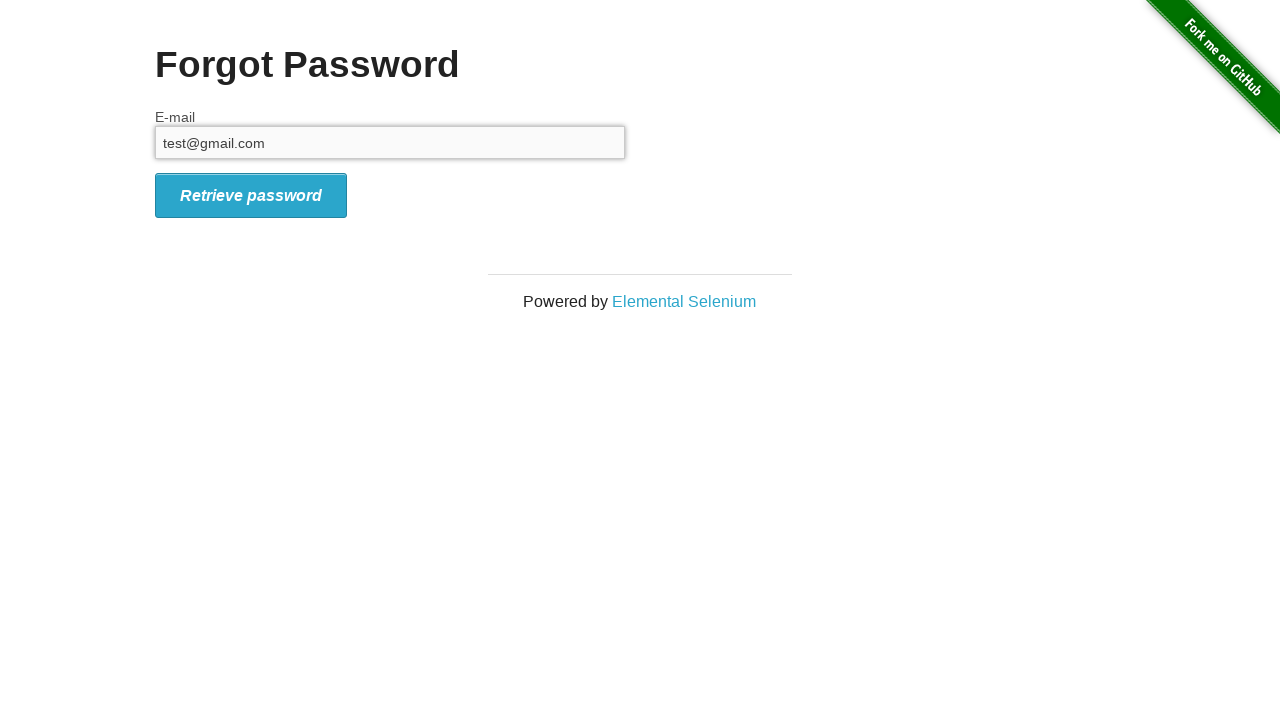

Clicked submit button to request password reset at (251, 195) on #form_submit
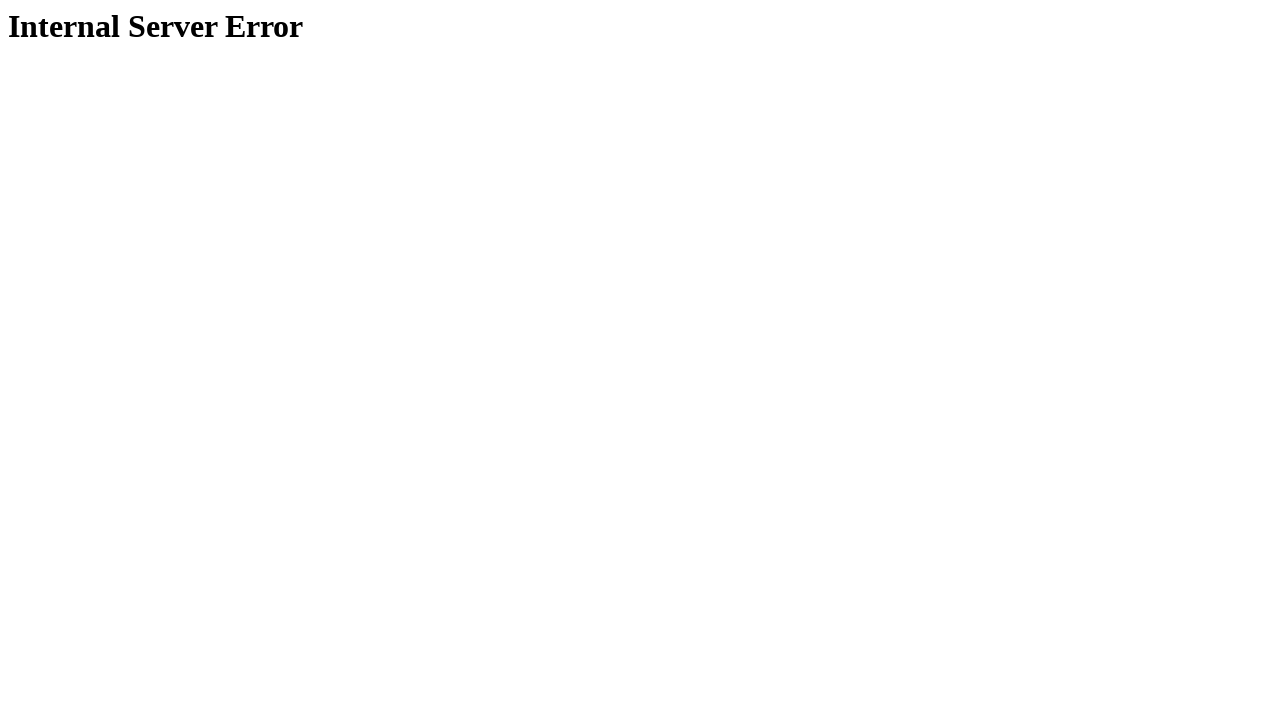

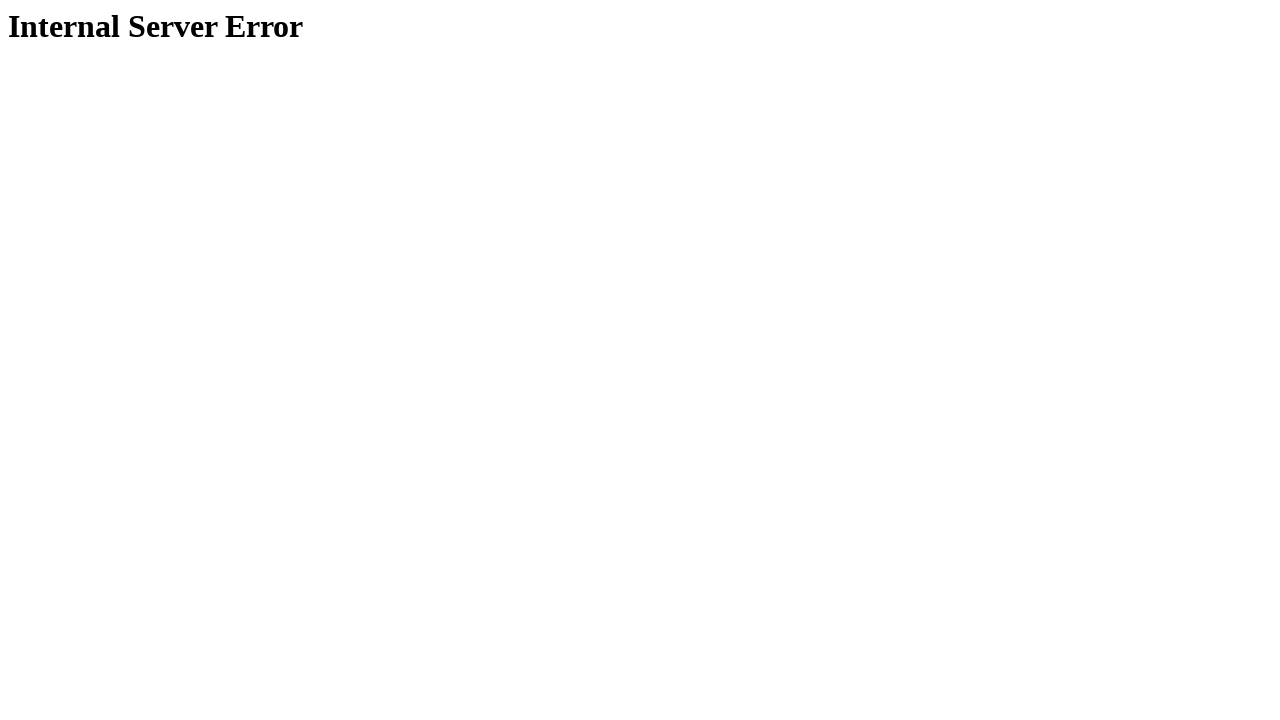